Tests scrolling down to the bottom of the page, then clicking the scroll-up button to return to the top.

Starting URL: https://automationexercise.com/

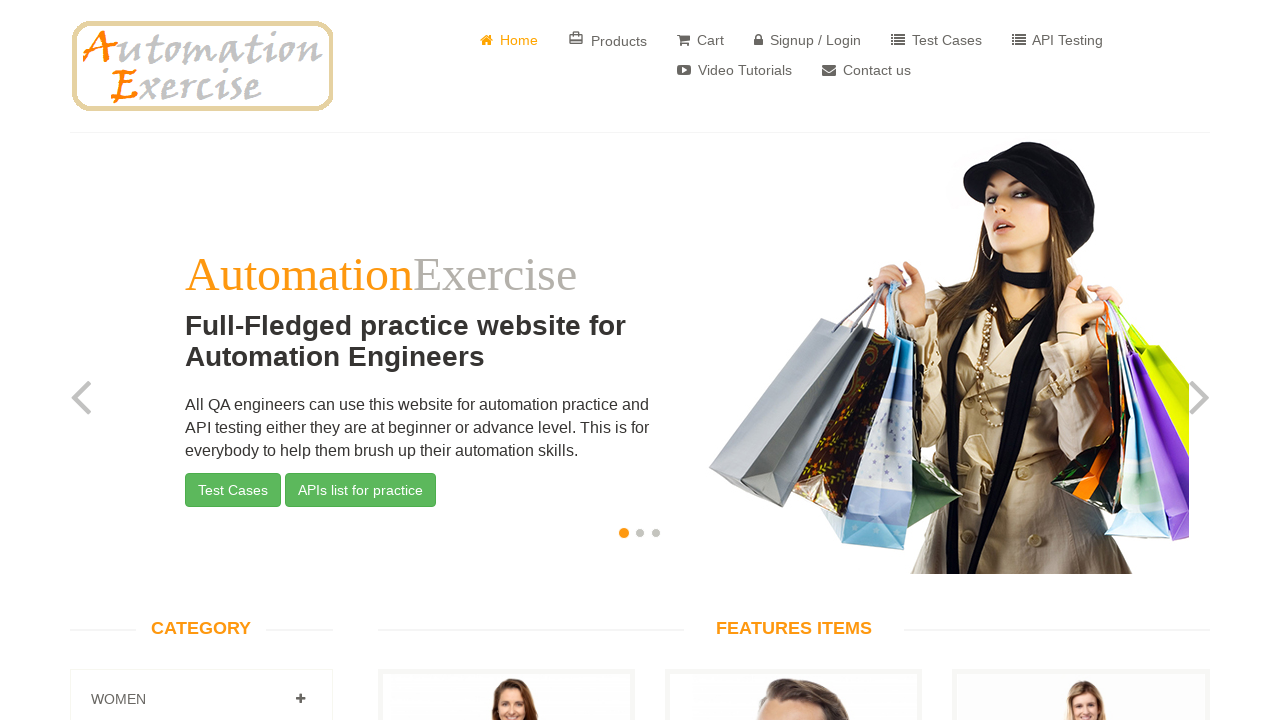

Scrolled down to the bottom of the page
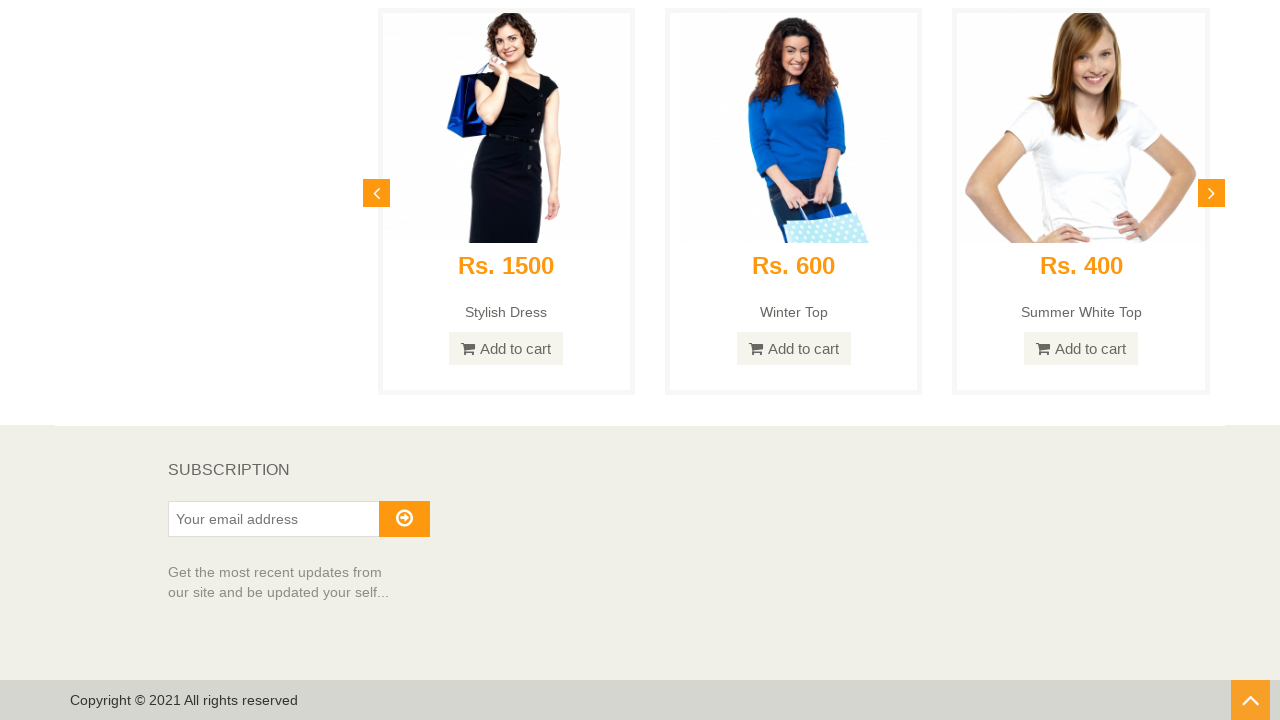

Waited for scroll animation to complete
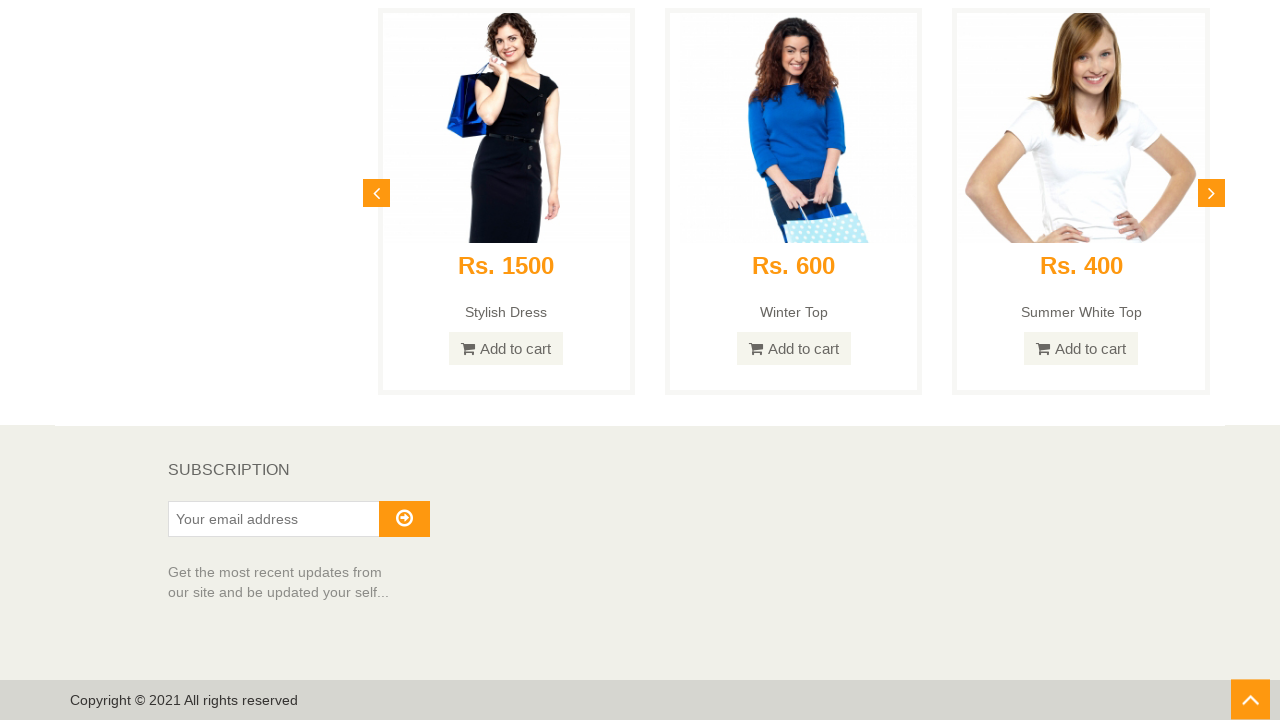

Clicked the scroll-up button to return to top at (1250, 700) on #scrollUp
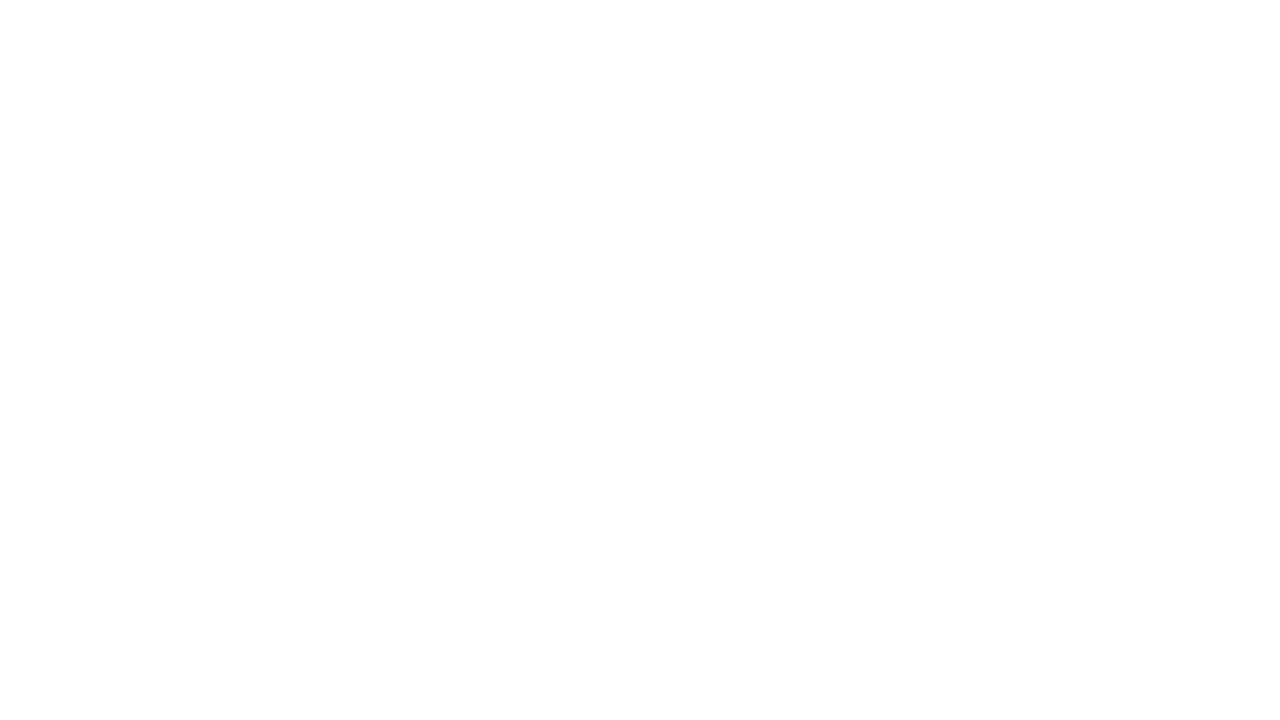

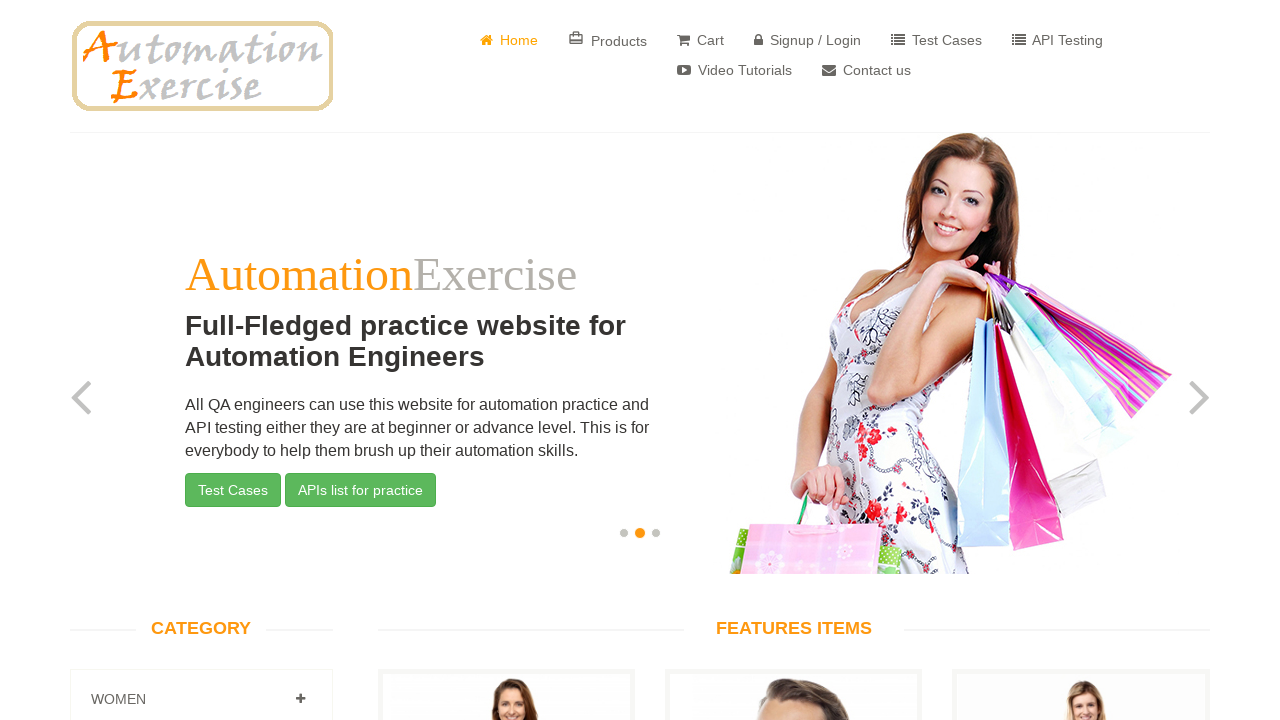